Tests a To-Do application by clicking on existing todo items to mark them, adding a new todo item with text "LambdaTest", and verifying the page heading is displayed.

Starting URL: https://stage-lambda-devops-use-only.lambdatestinternal.com/To-do-app/index.html

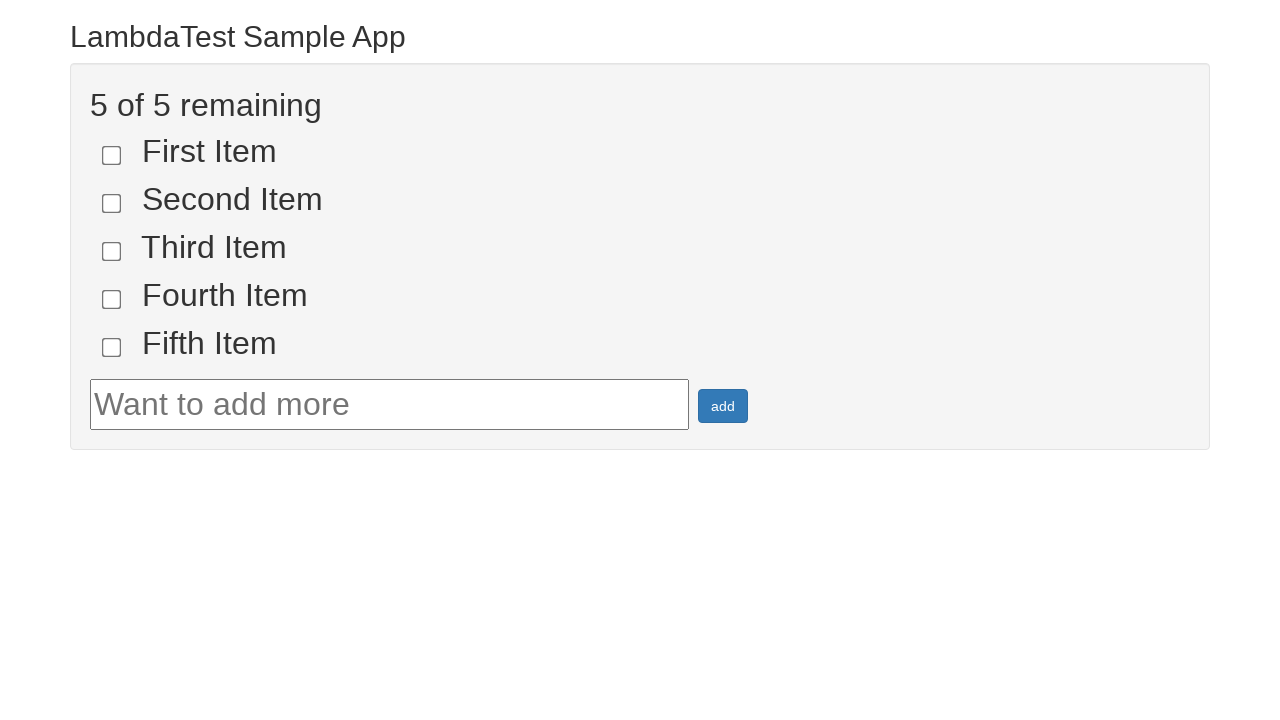

Clicked on the first todo item to mark it at (112, 155) on [name='li1']
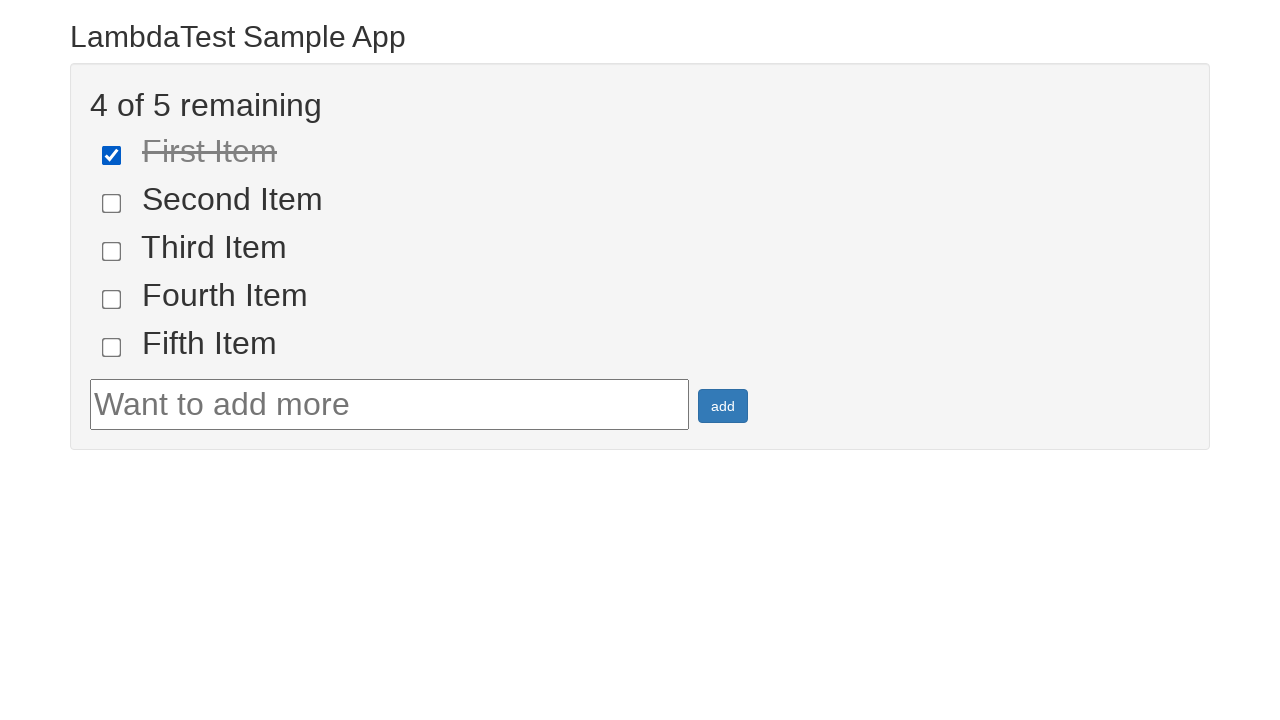

Clicked on the second todo item to mark it at (112, 203) on [name='li2']
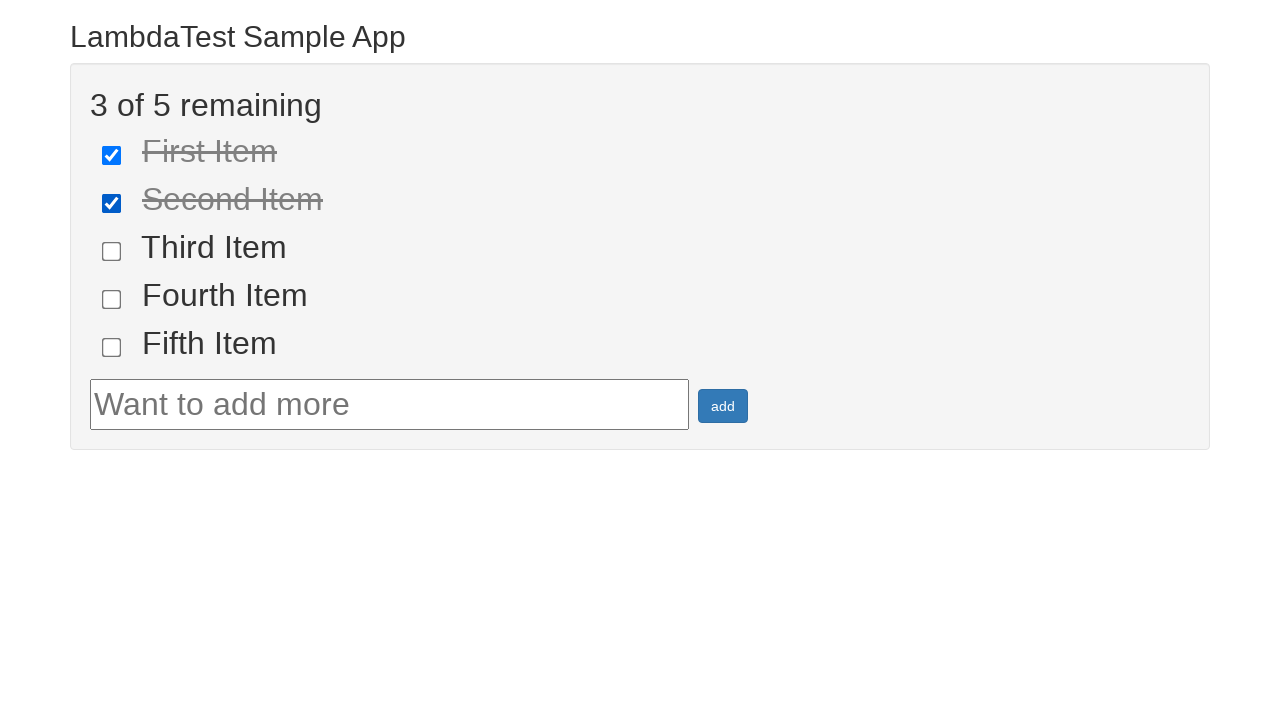

Filled todo input field with 'LambdaTest' on #sampletodotext
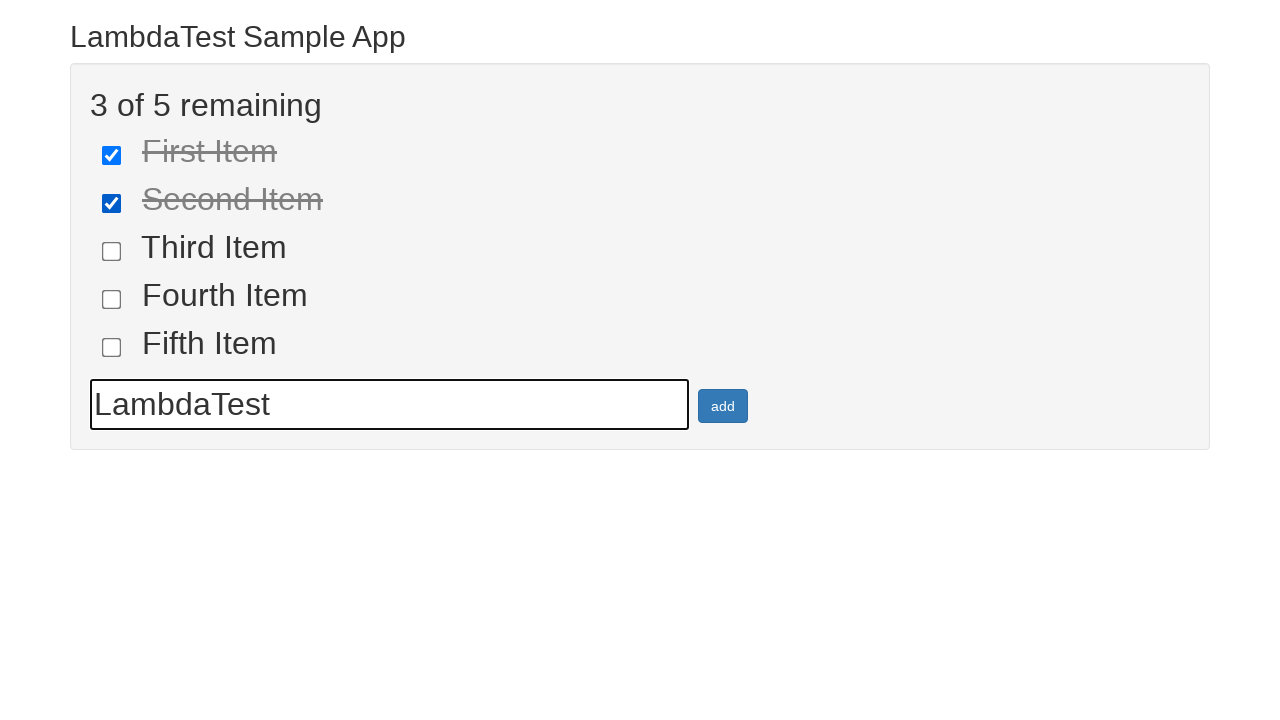

Clicked add button to create new todo item at (723, 406) on #addbutton
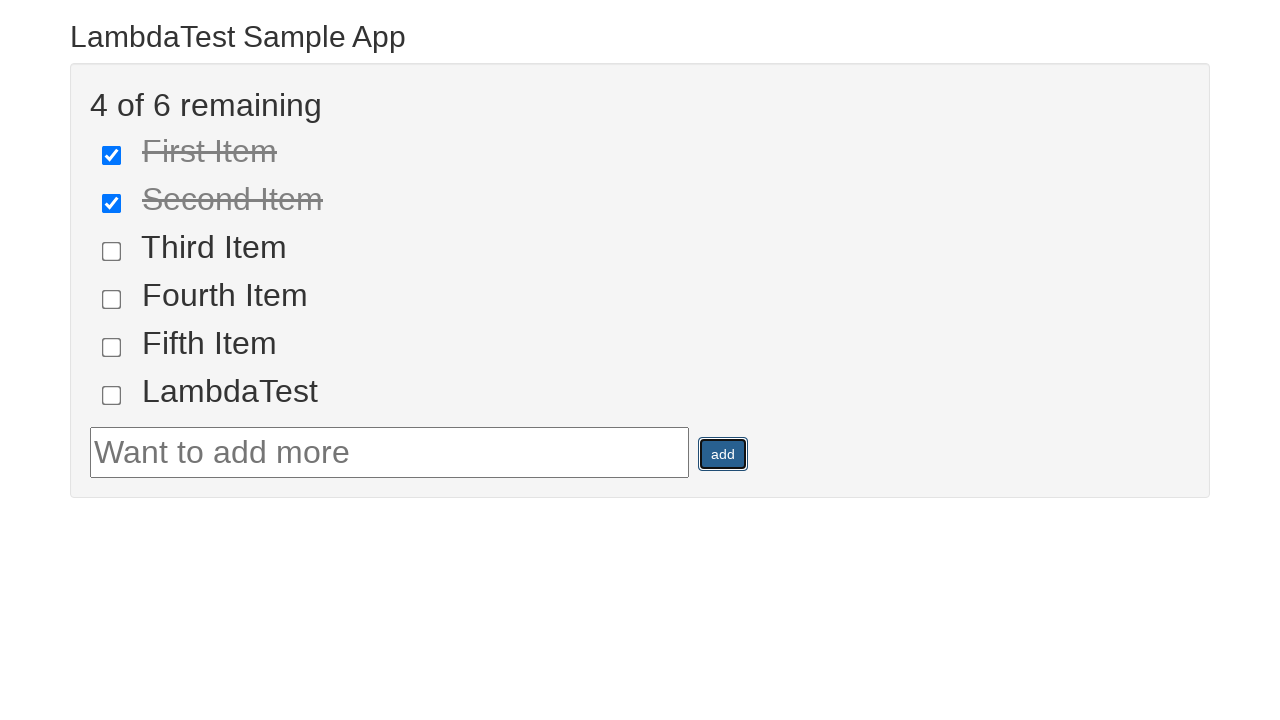

Page heading is visible
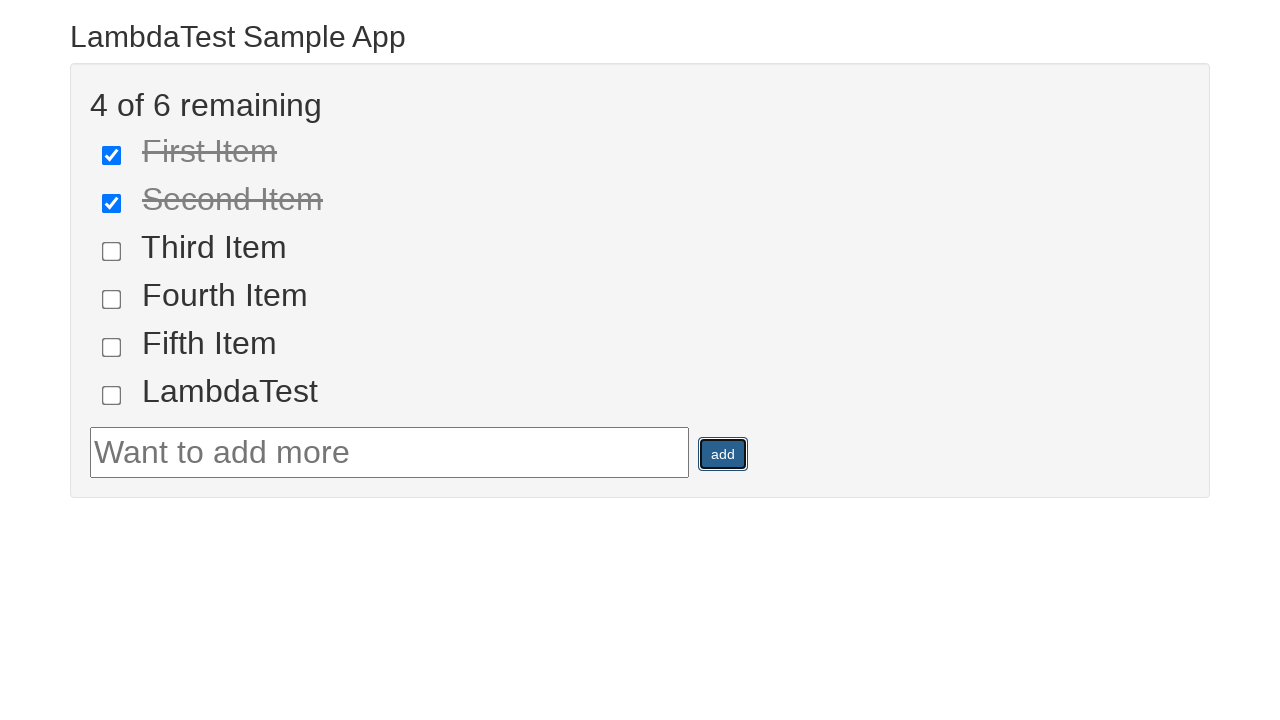

Clicked on the page heading at (640, 36) on .container h2
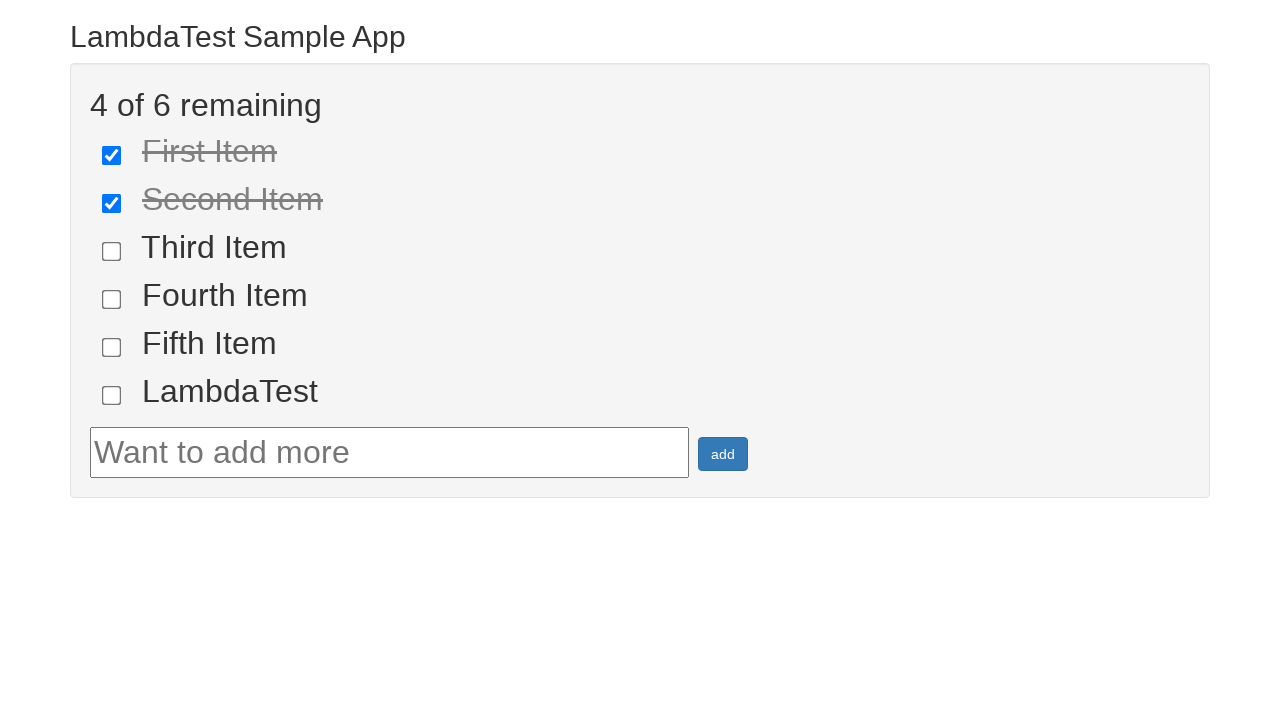

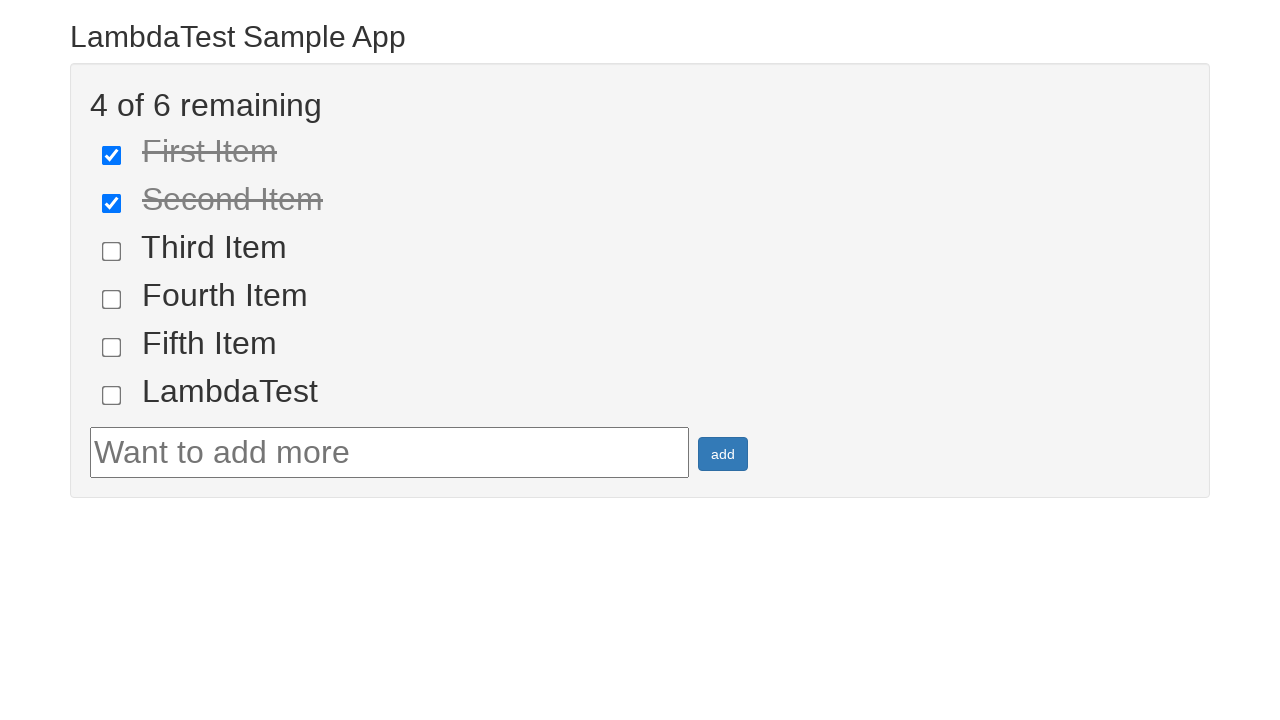